Fills out a practice form with personal information including name, gender, experience, date, profession, tools, and commands, then submits the form

Starting URL: https://www.techlistic.com/p/selenium-practice-form.html

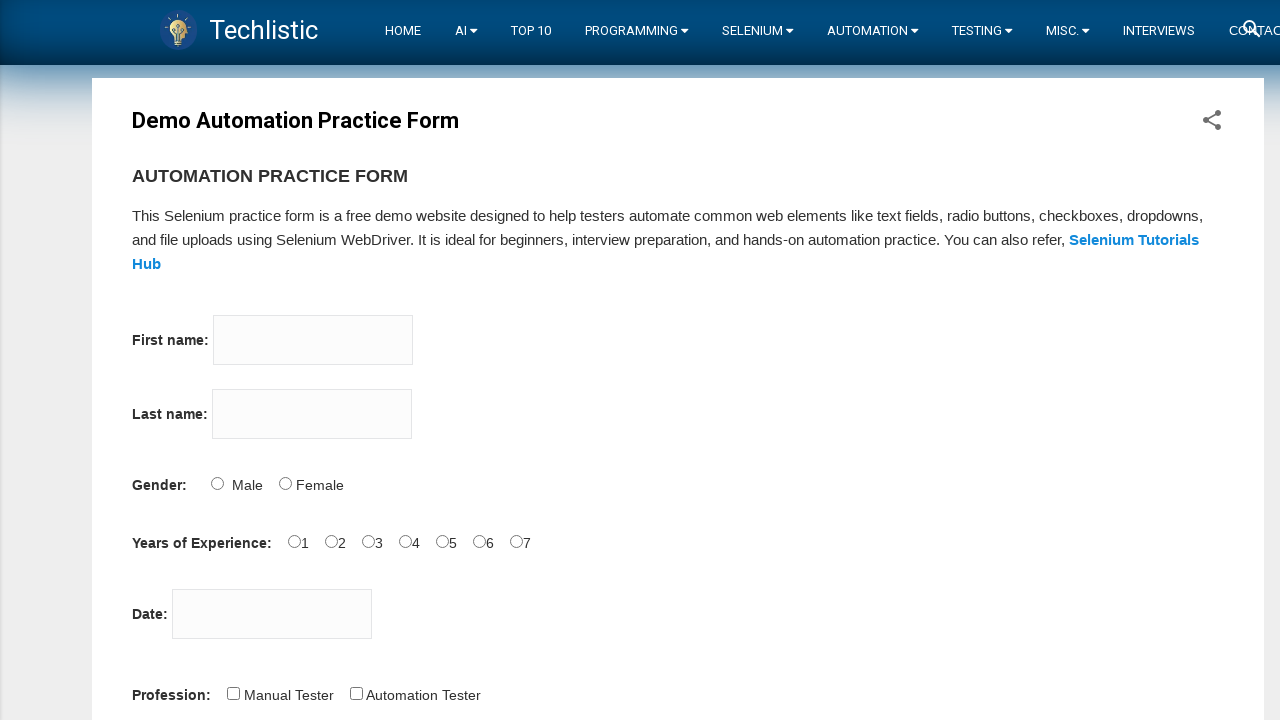

Clicked first name input field at (313, 340) on input[name='firstname']
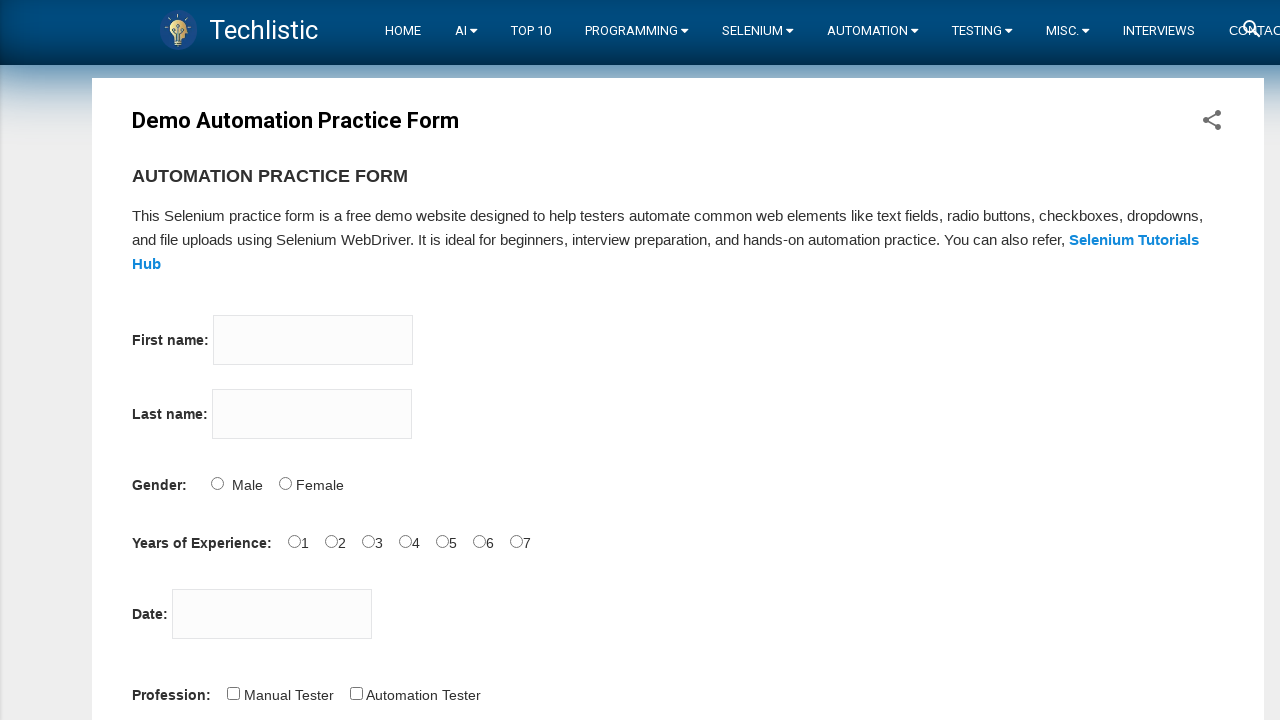

Filled first name field with 'Galbie' on input[name='firstname']
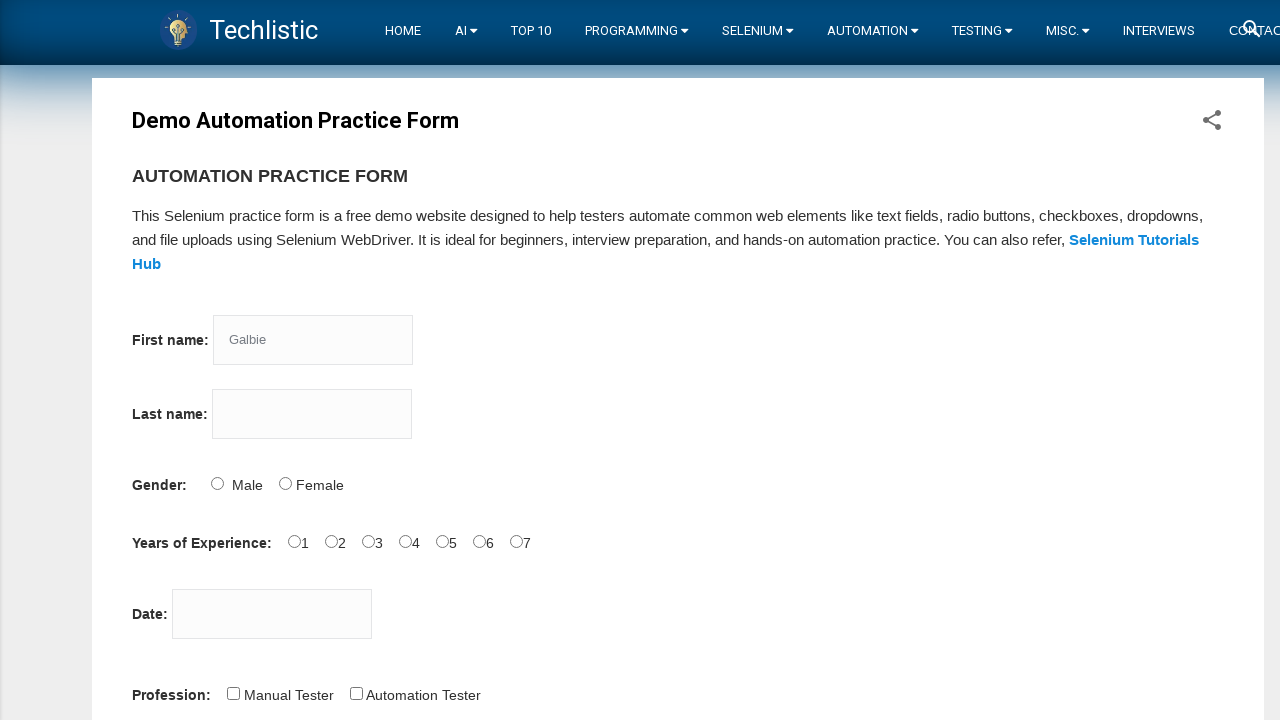

Clicked last name input field at (312, 414) on input[name='lastname']
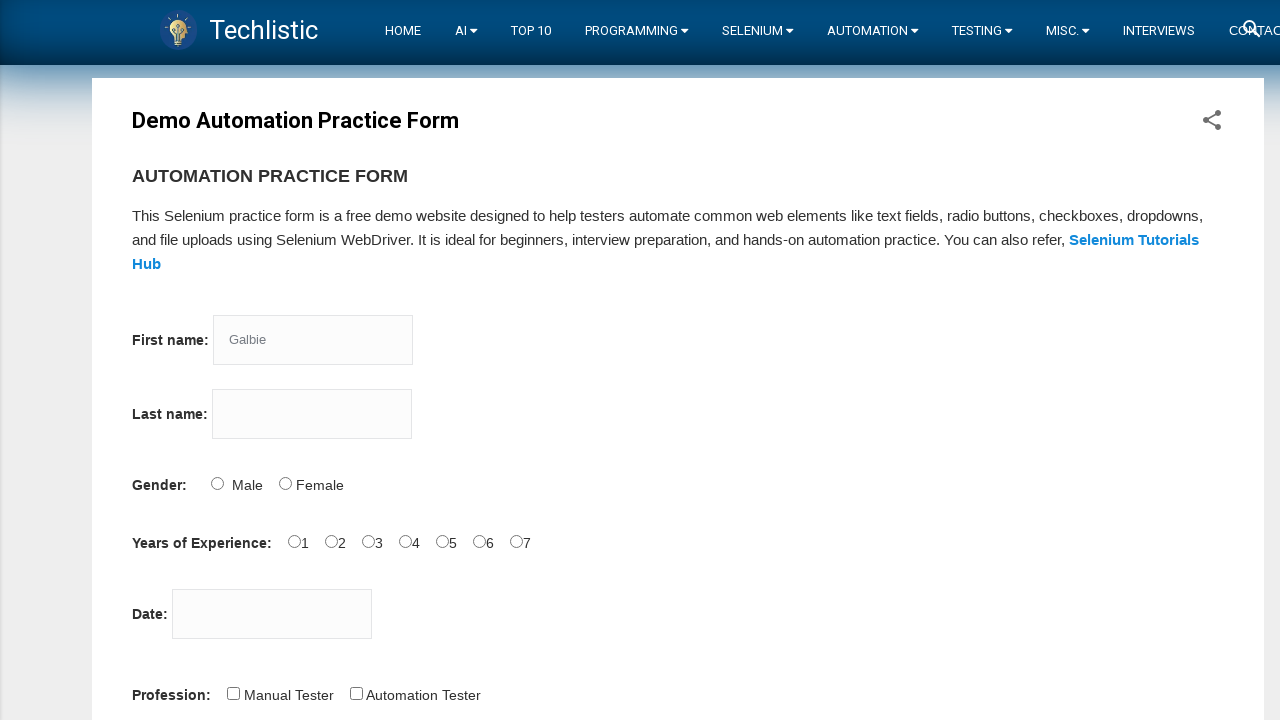

Filled last name field with 'Elinour' on input[name='lastname']
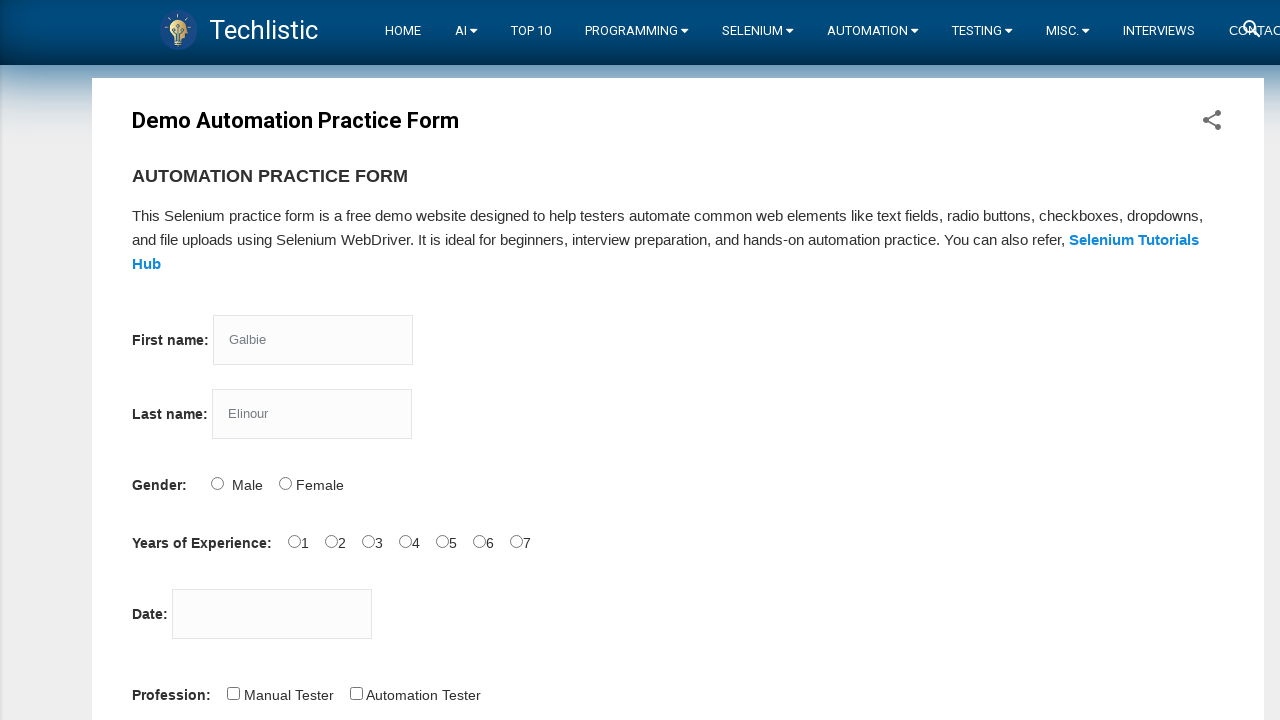

Selected Female radio button for gender at (285, 483) on #sex-1
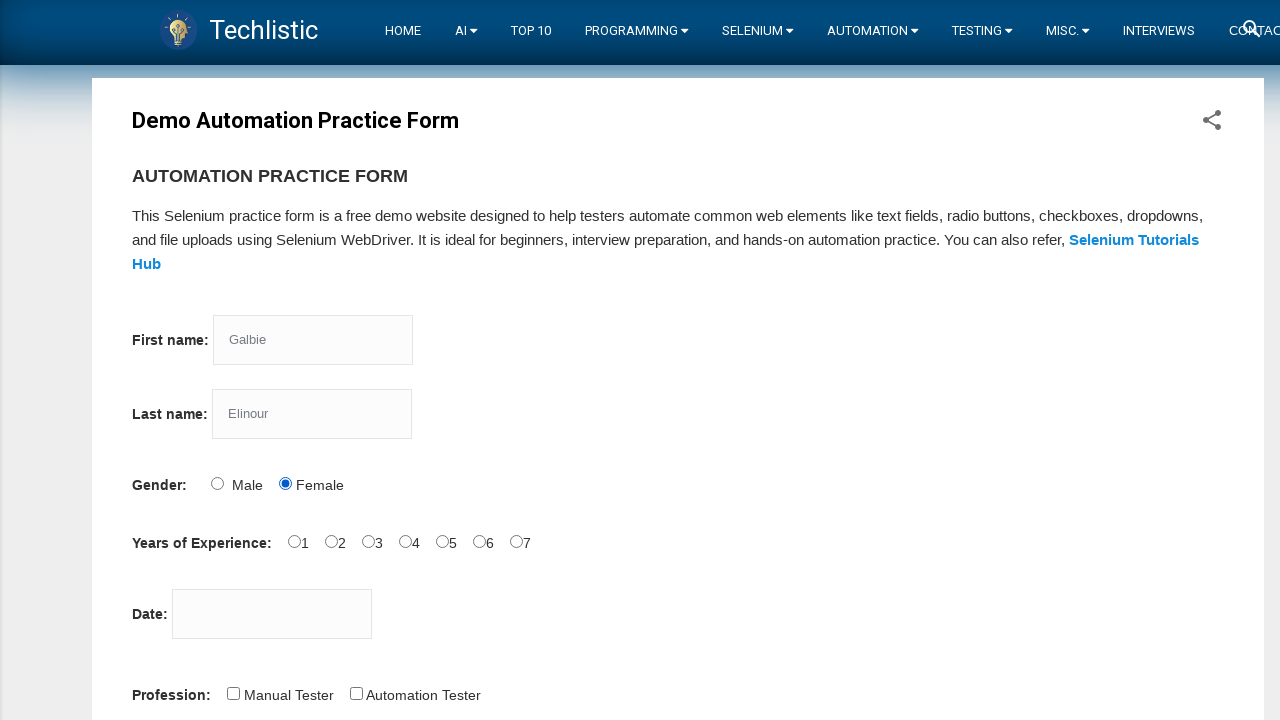

Selected 3 years of experience at (368, 541) on #exp-2
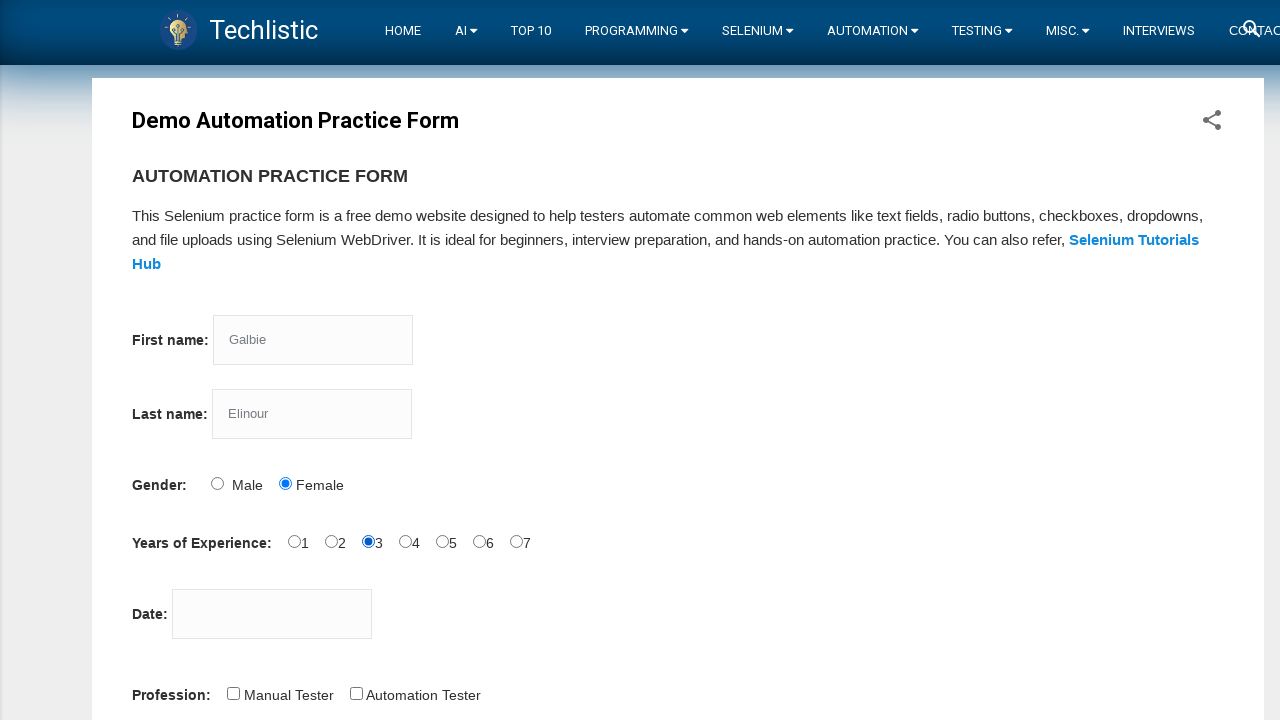

Clicked date picker field at (272, 614) on #datepicker
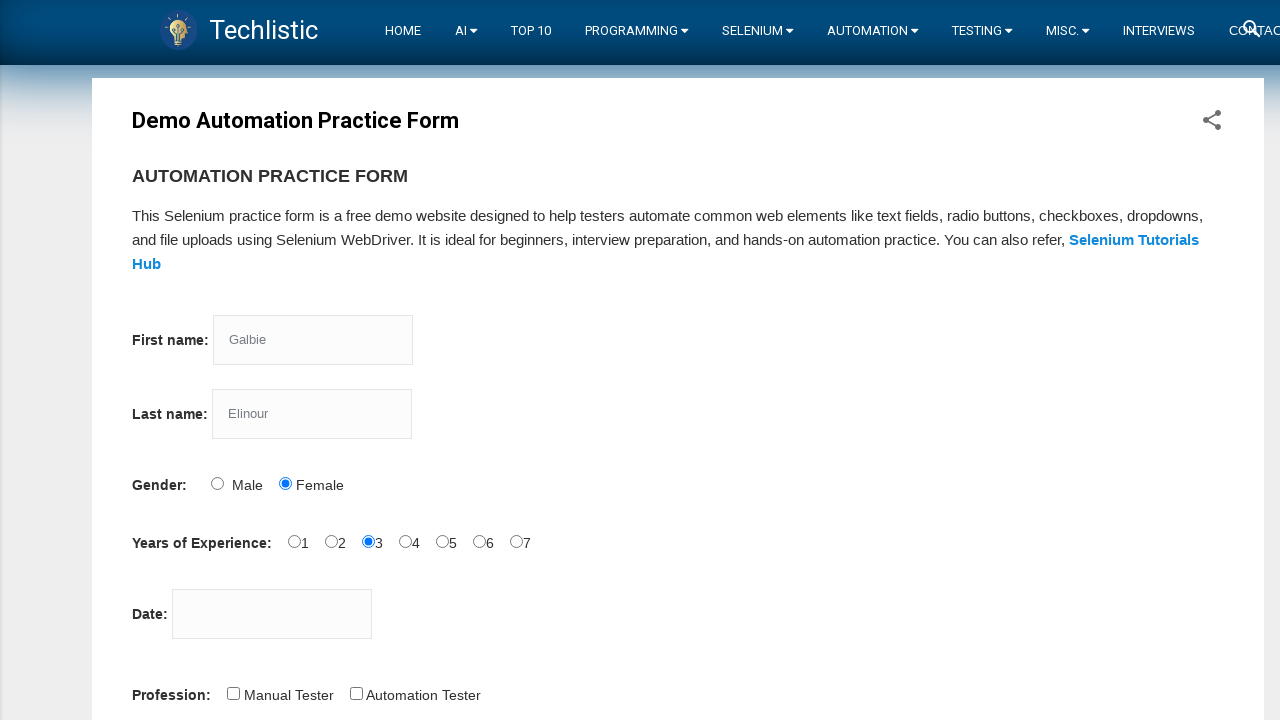

Filled date picker with '9/4/2022' on #datepicker
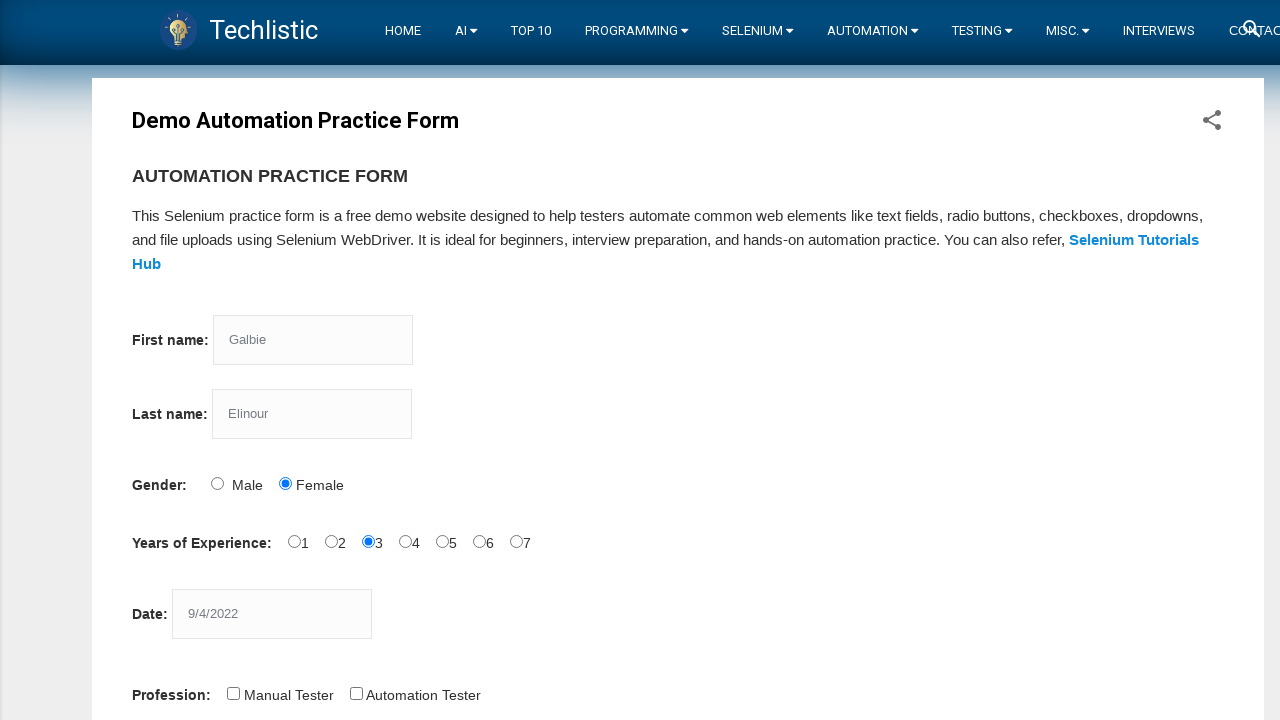

Selected Manual Tester profession checkbox at (233, 693) on #profession-0
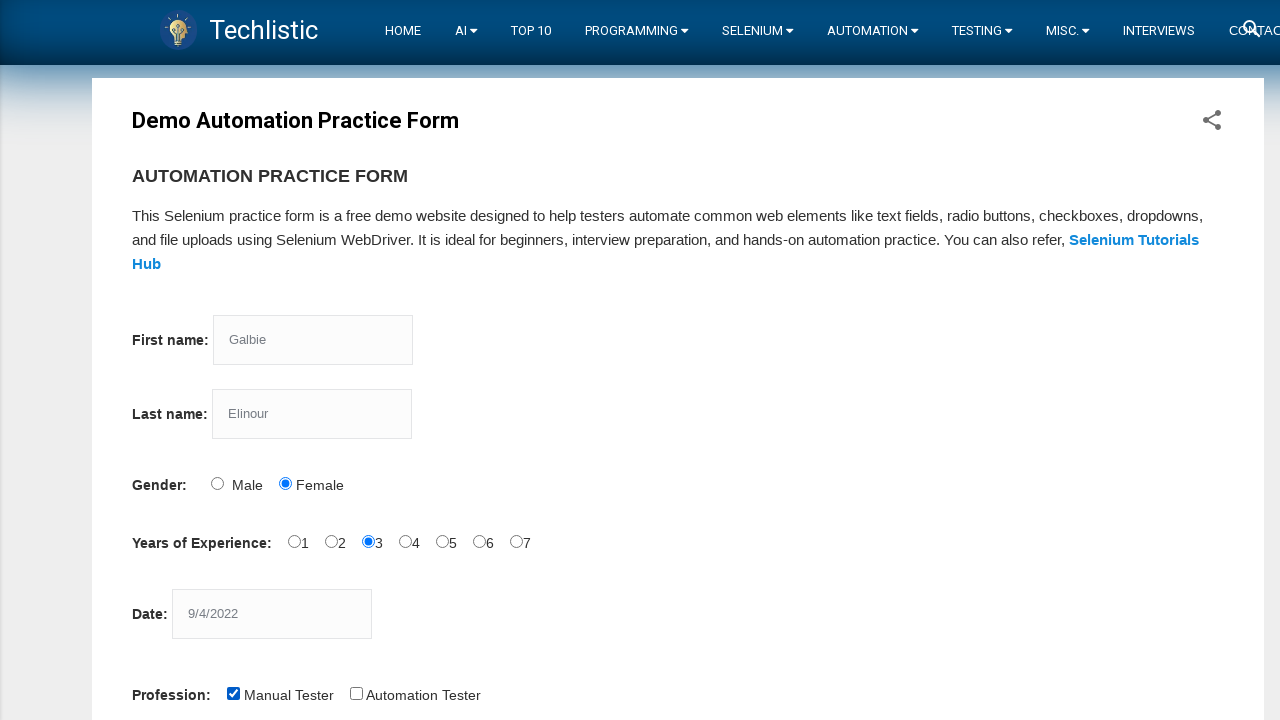

Selected Selenium Webdriver tool checkbox at (446, 360) on #tool-2
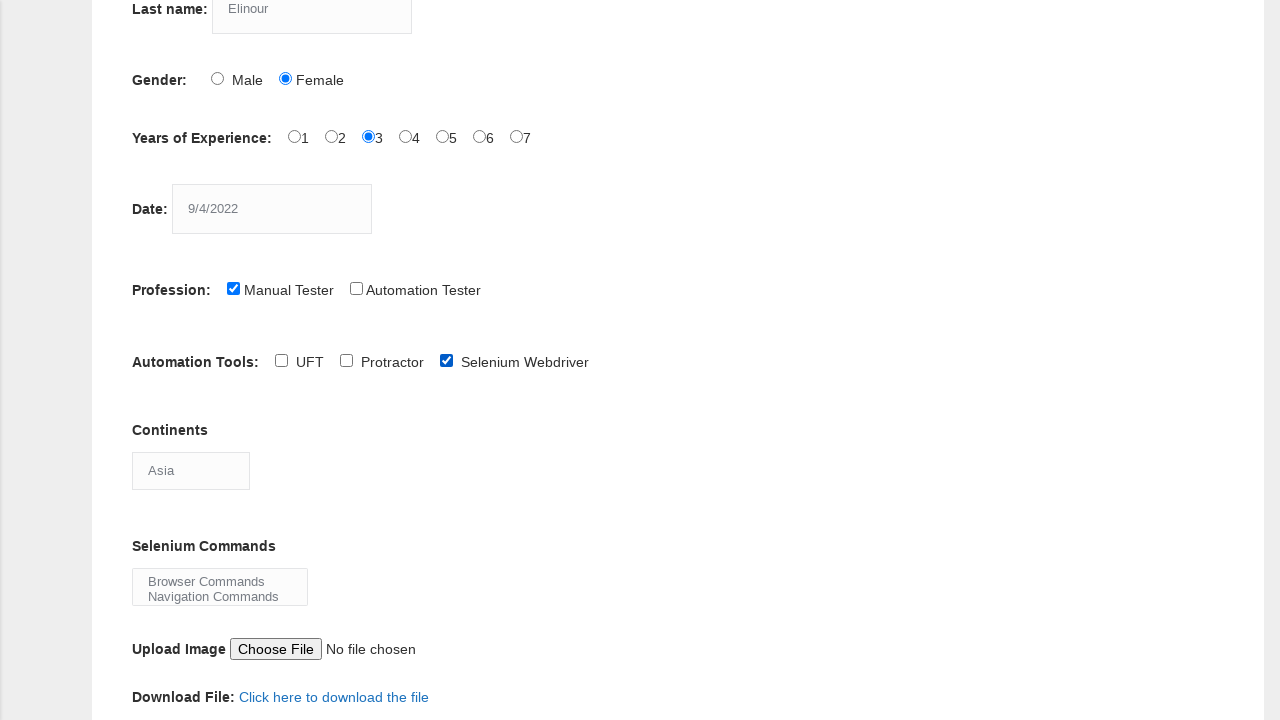

Clicked continents dropdown at (191, 470) on #continents
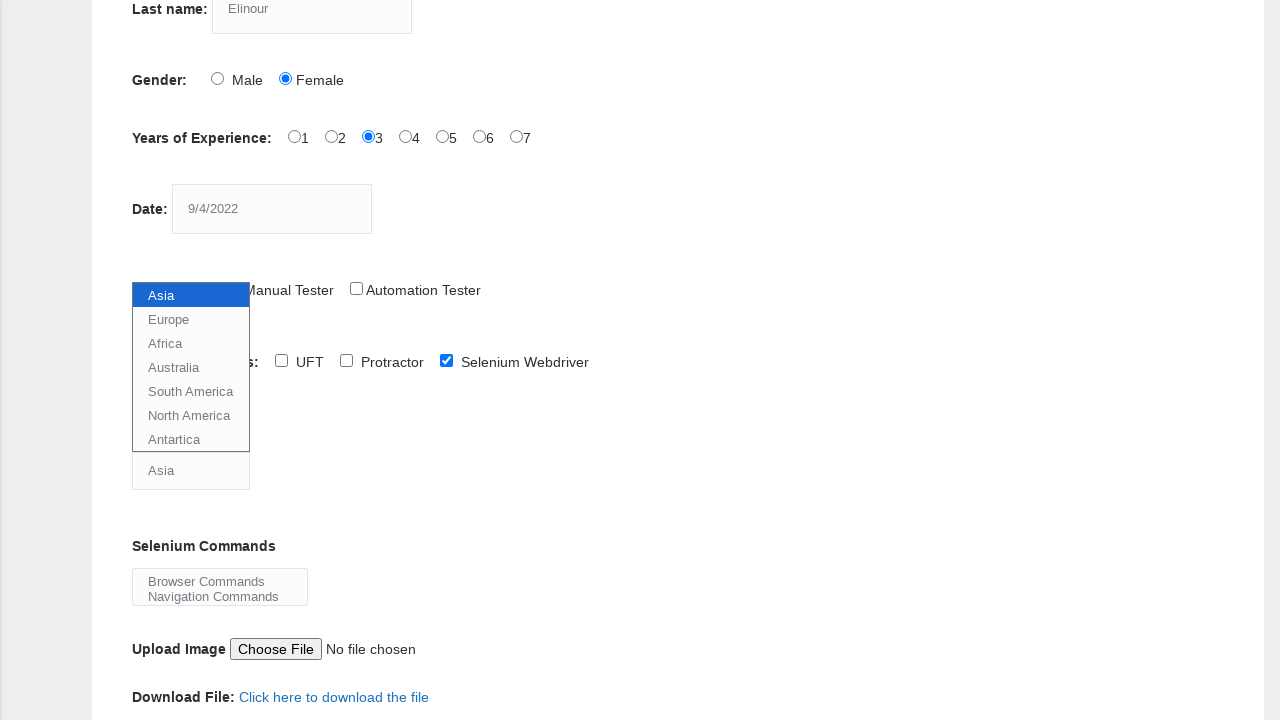

Scrolled page to view submit button
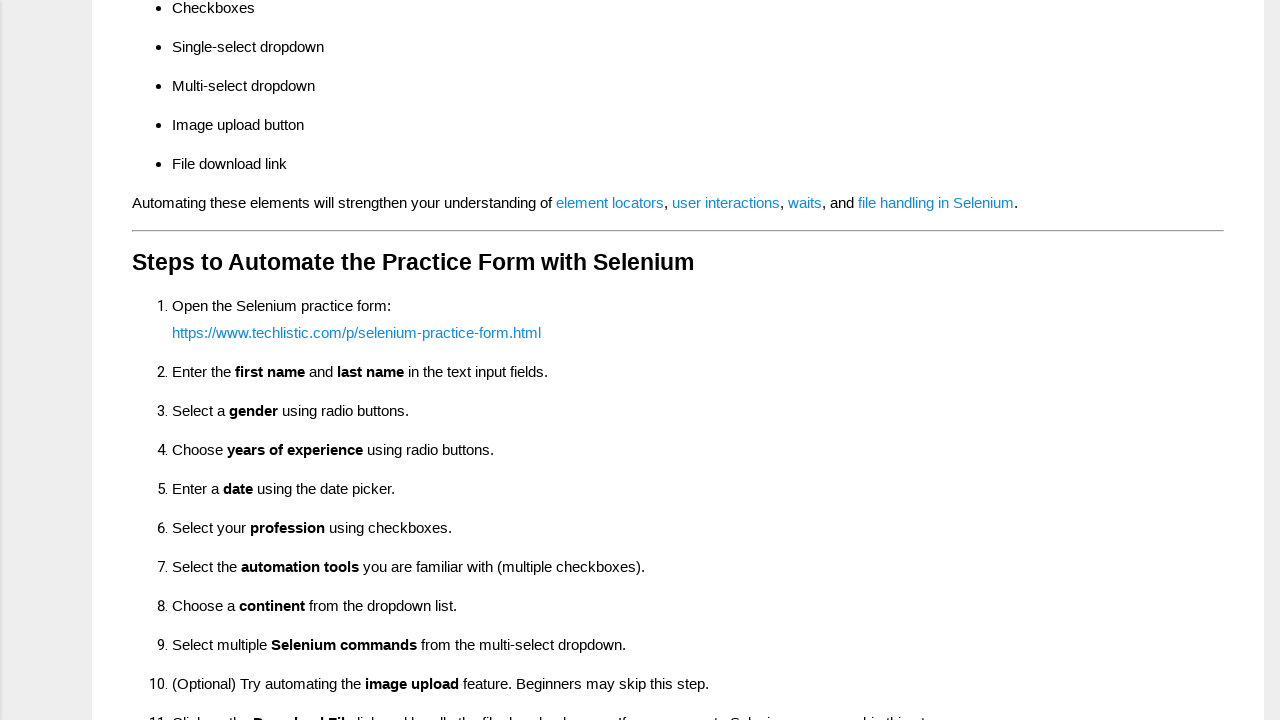

Selected 'WebElement Commands' from Selenium Commands dropdown on #selenium_commands
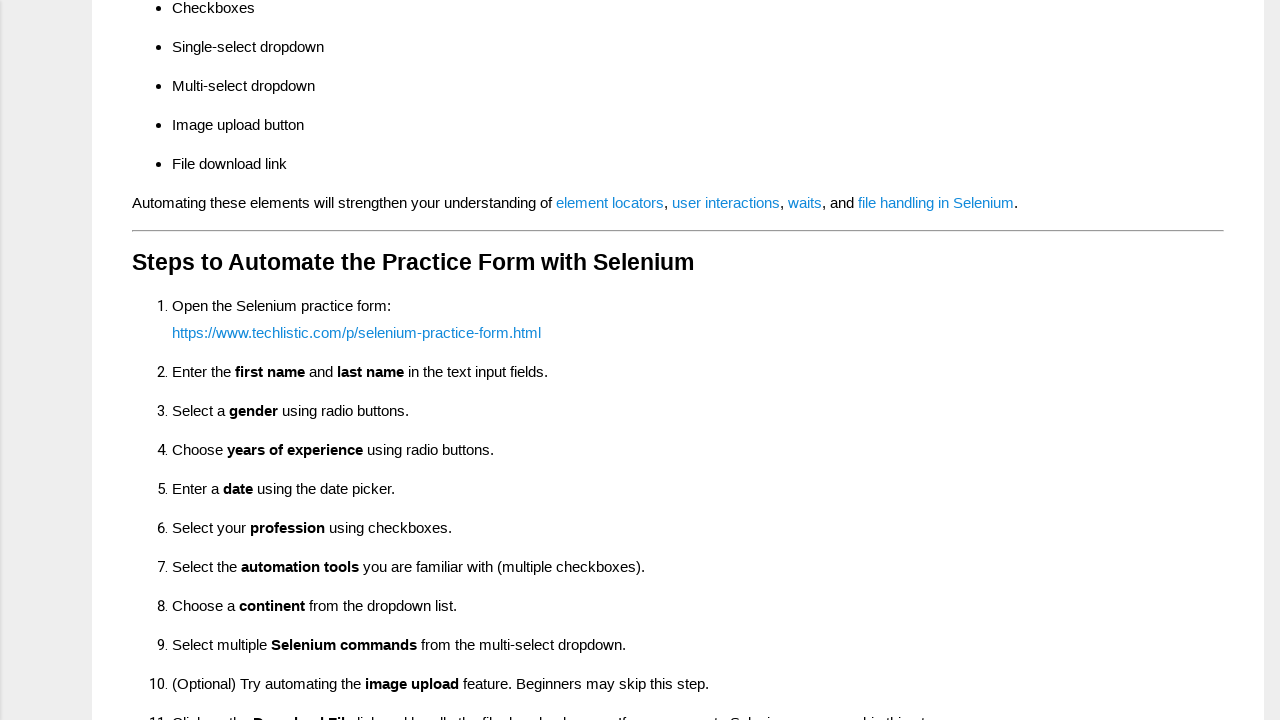

Clicked submit button to submit the form at (157, 360) on #submit
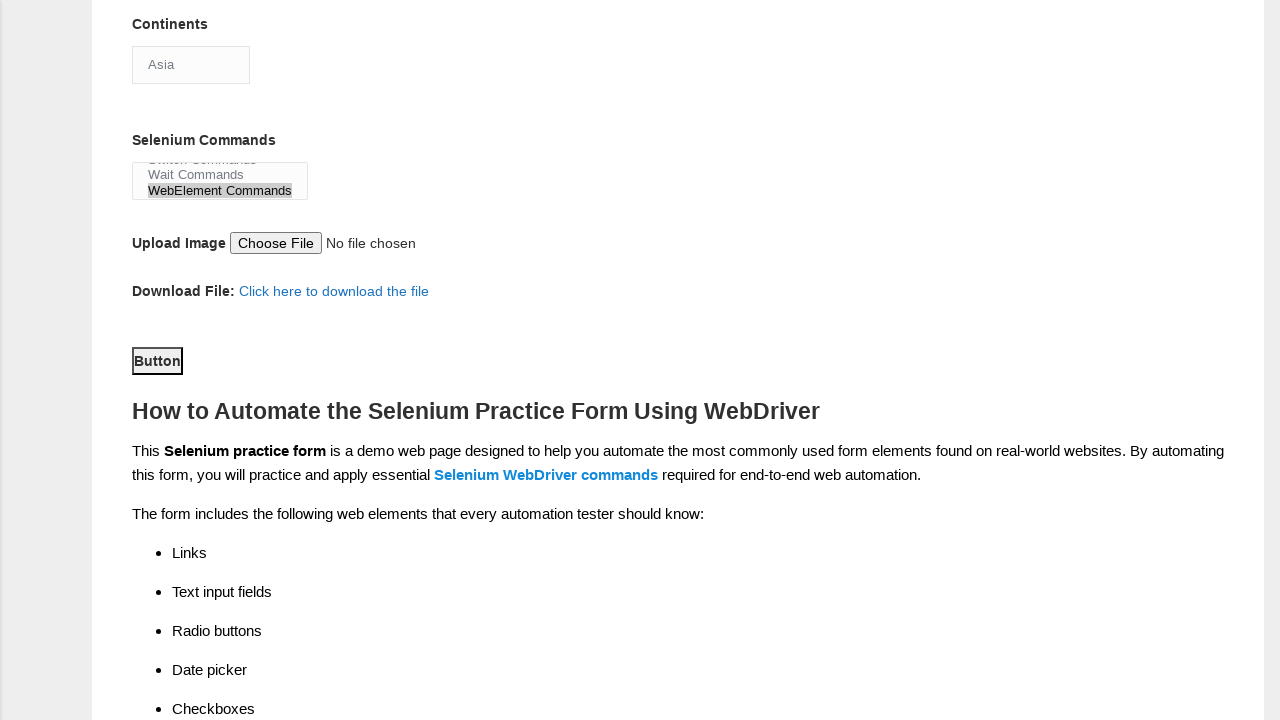

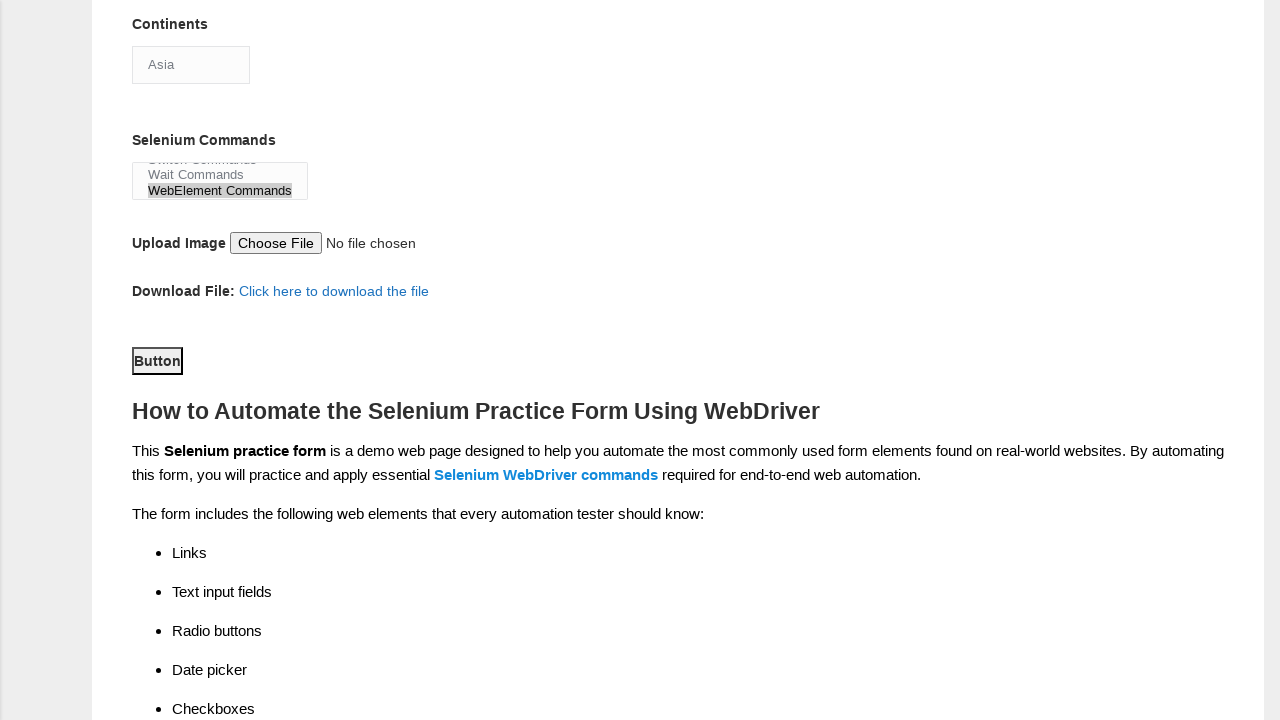